Tests form filling with copy-paste functionality by entering user details, then copying the current address and pasting it into the permanent address field

Starting URL: https://demoqa.com/text-box

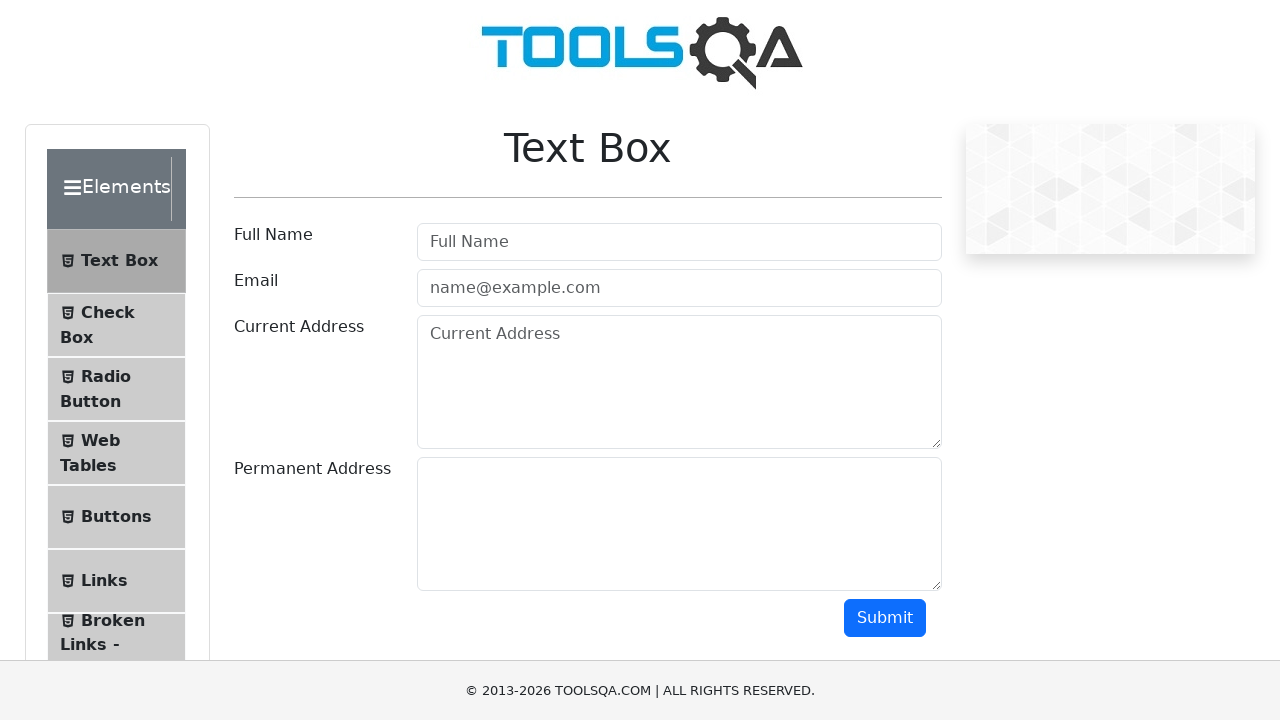

Scrolled down 300px to make form visible
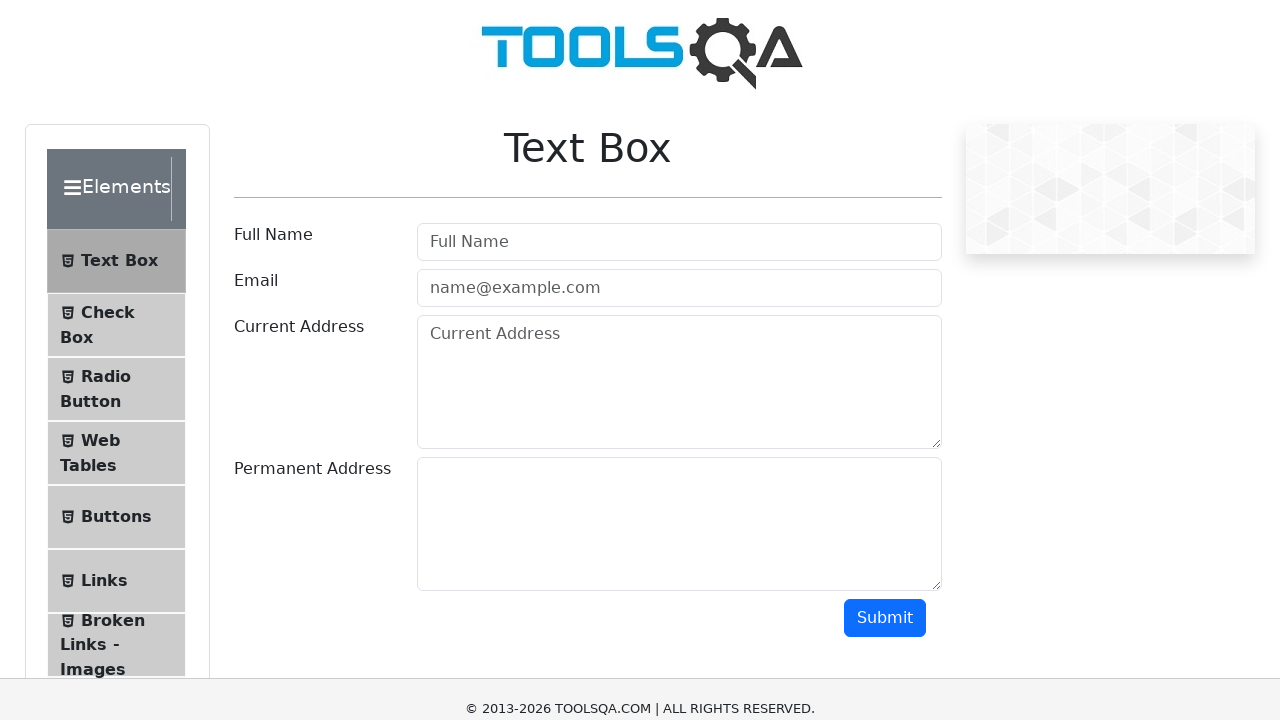

Filled Full Name field with 'Mr. AKSHAY SUBHASH KHOT' on #userName
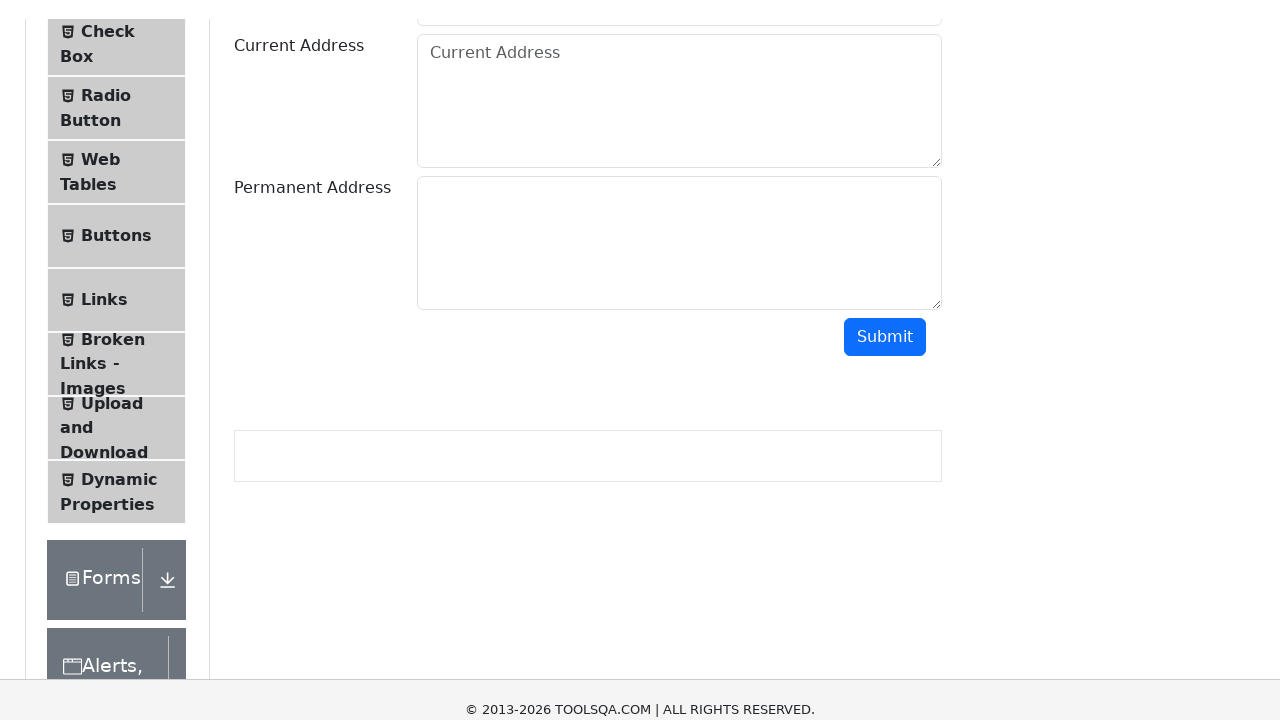

Filled Email field with 'akshaykhot123456@gmail.com' on #userEmail
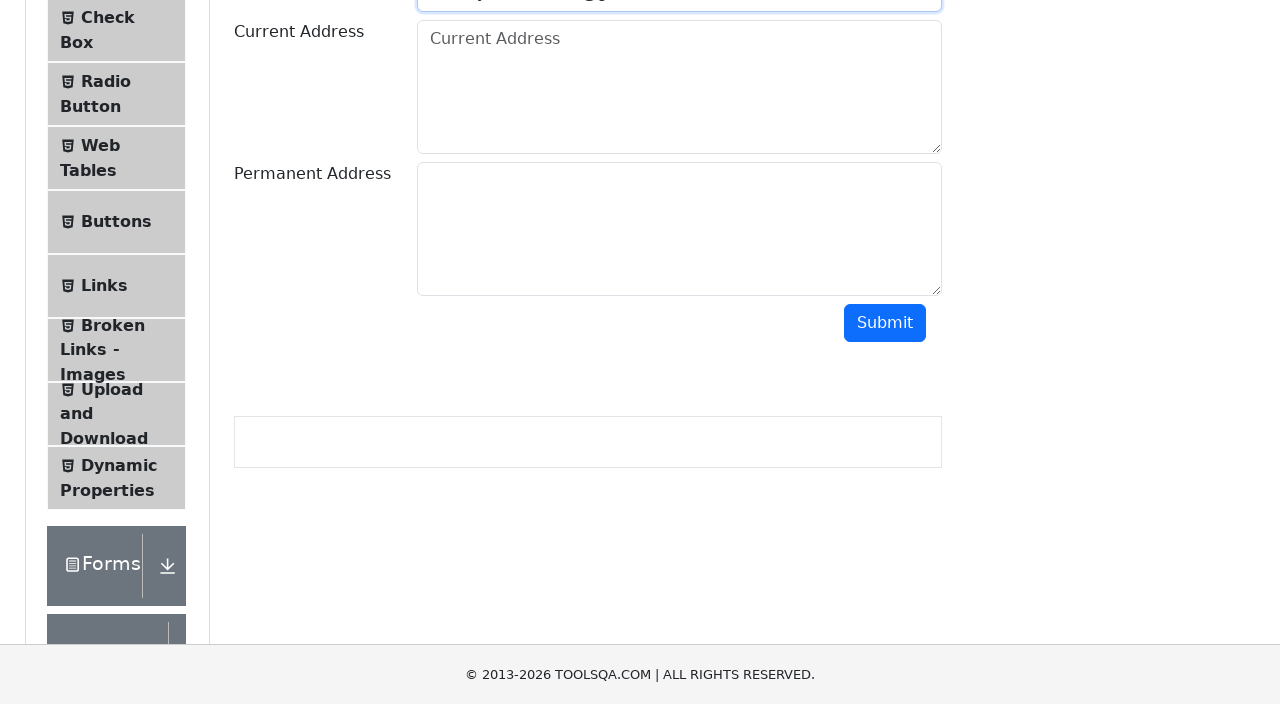

Filled Current Address field with 'Amrutvel Housing Society,F.L.NO.500,Warje,Pune-411044' on #currentAddress
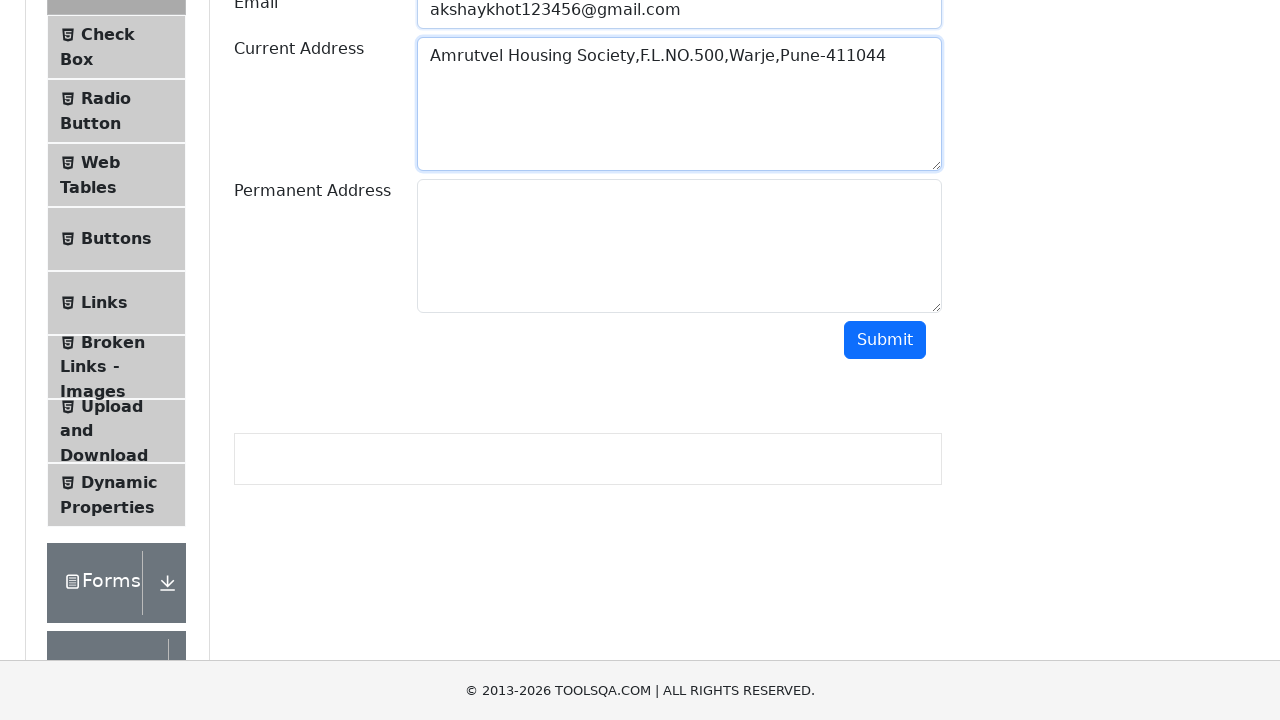

Focused on Current Address field on #currentAddress
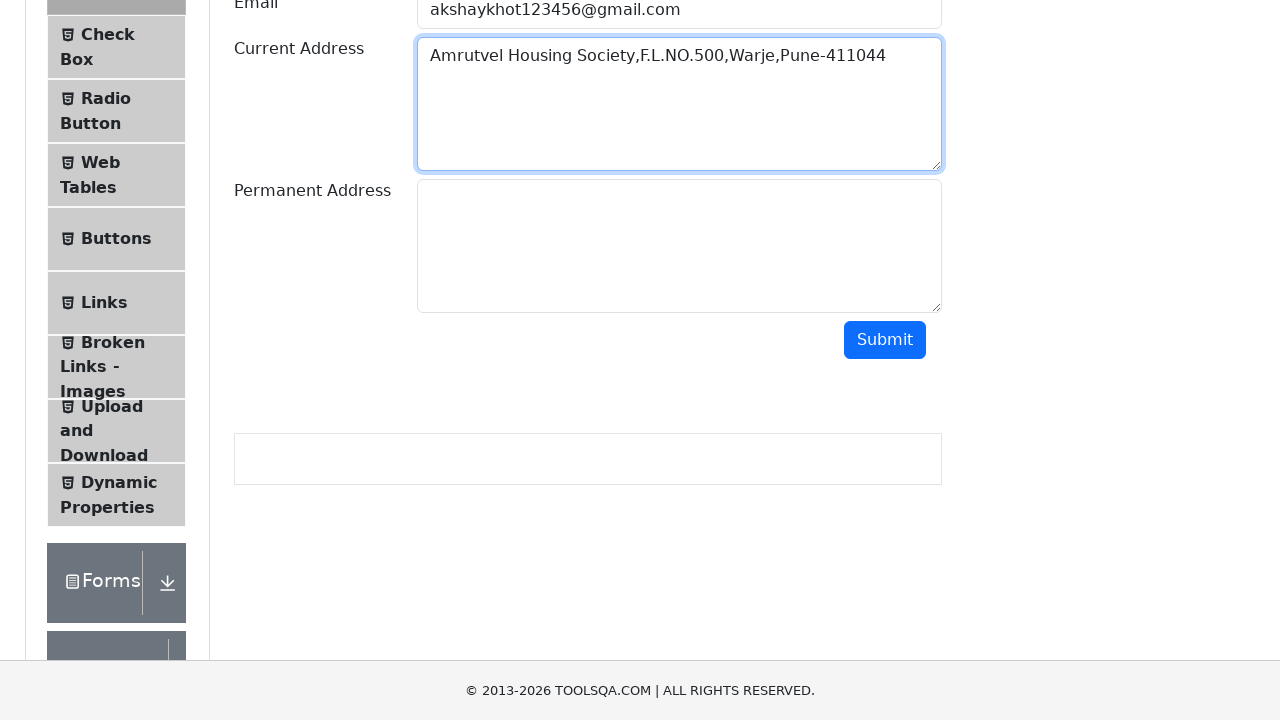

Selected all text in Current Address field using Ctrl+A
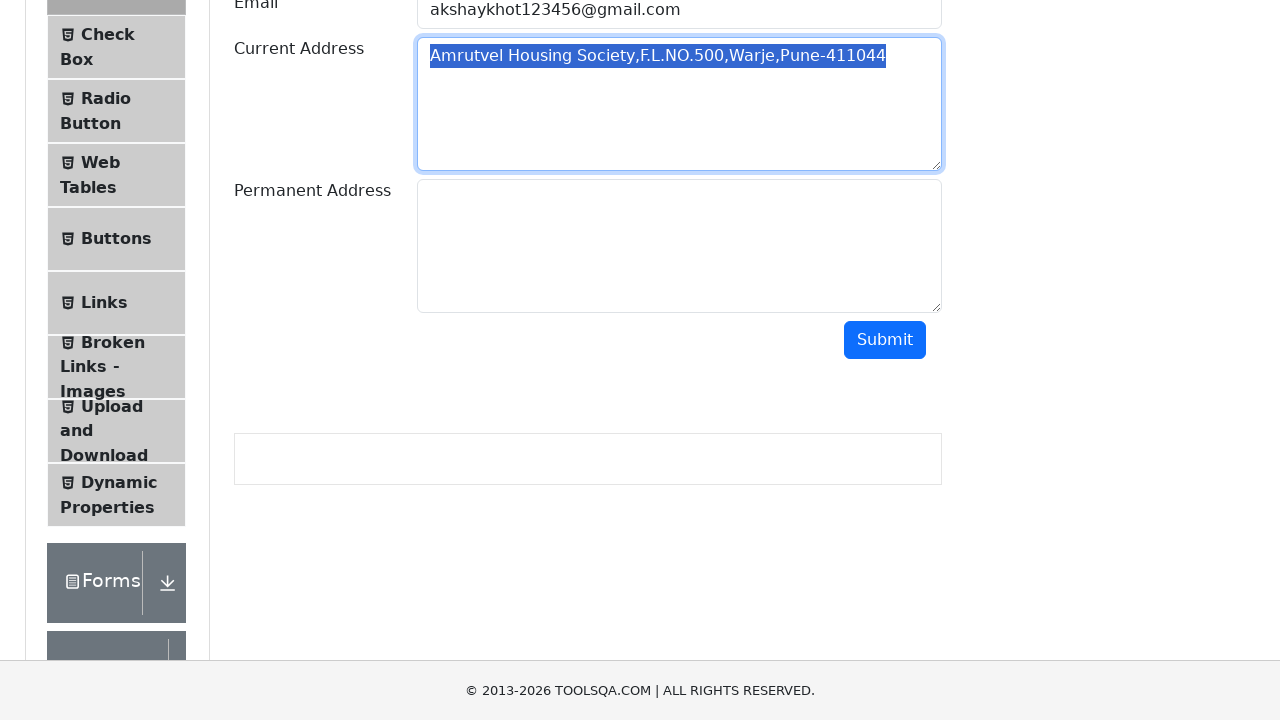

Copied selected address text using Ctrl+C
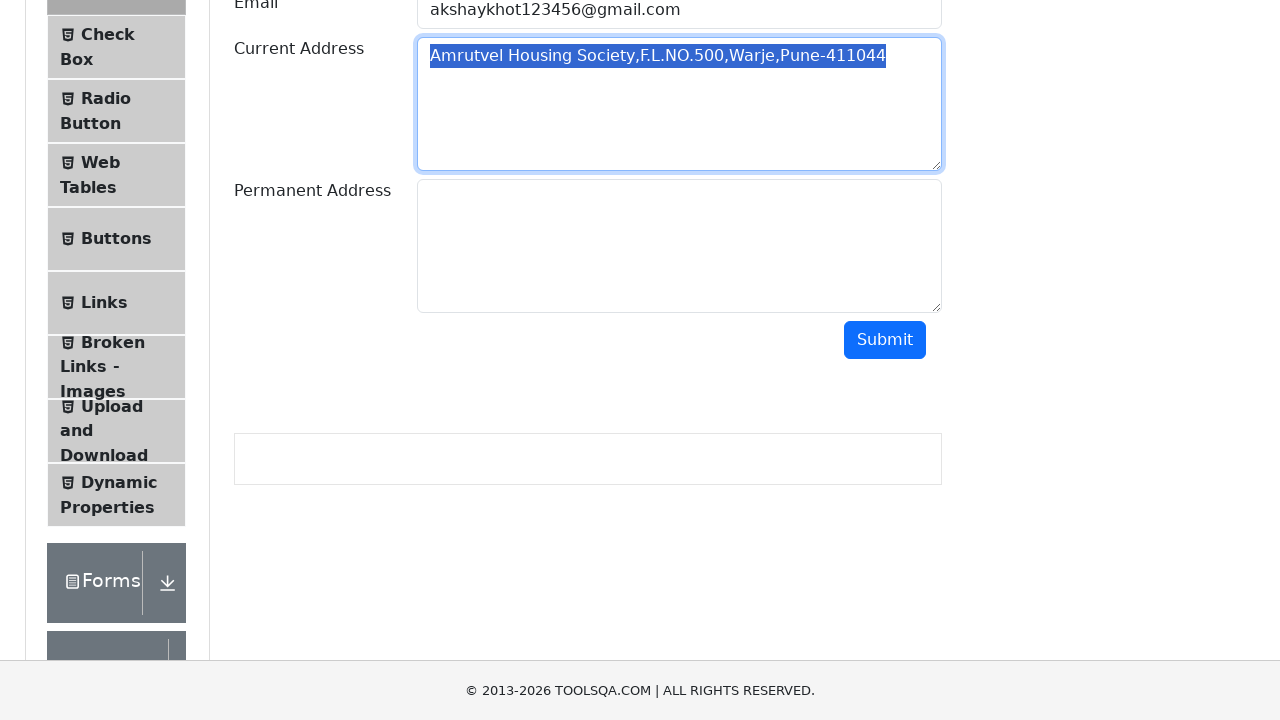

Clicked on Permanent Address field at (679, 246) on #permanentAddress
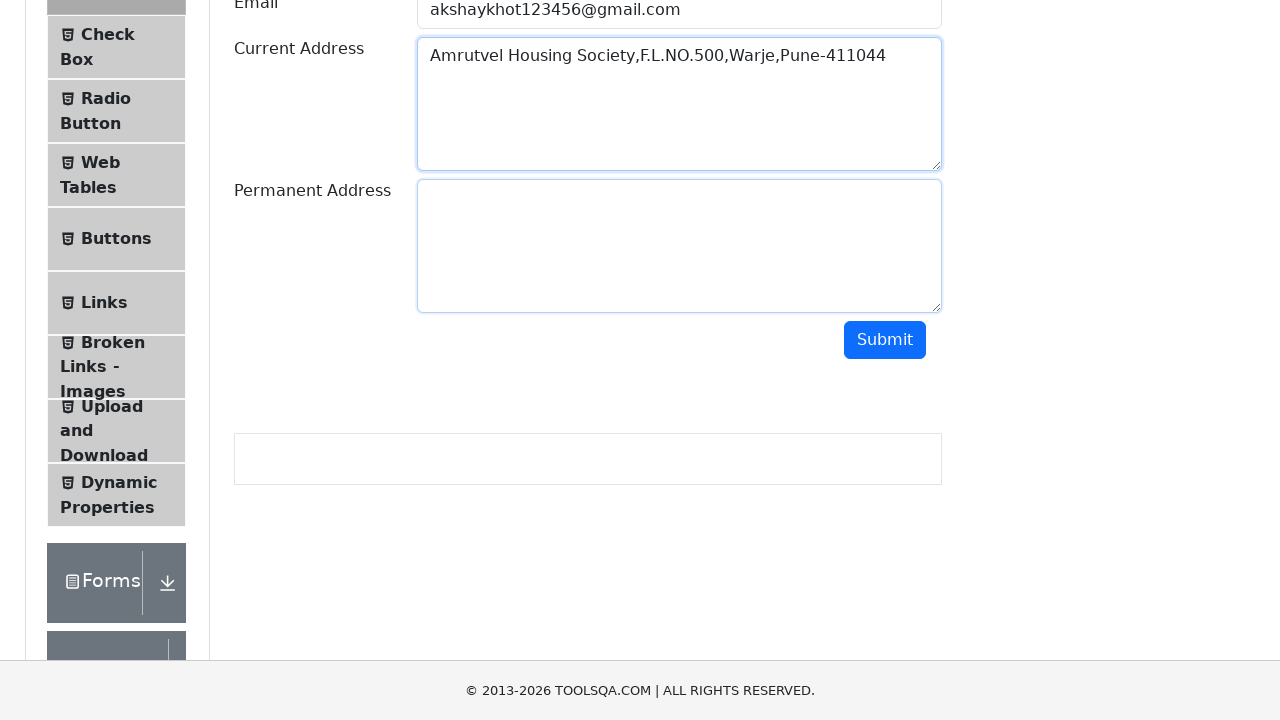

Pasted address into Permanent Address field using Ctrl+V
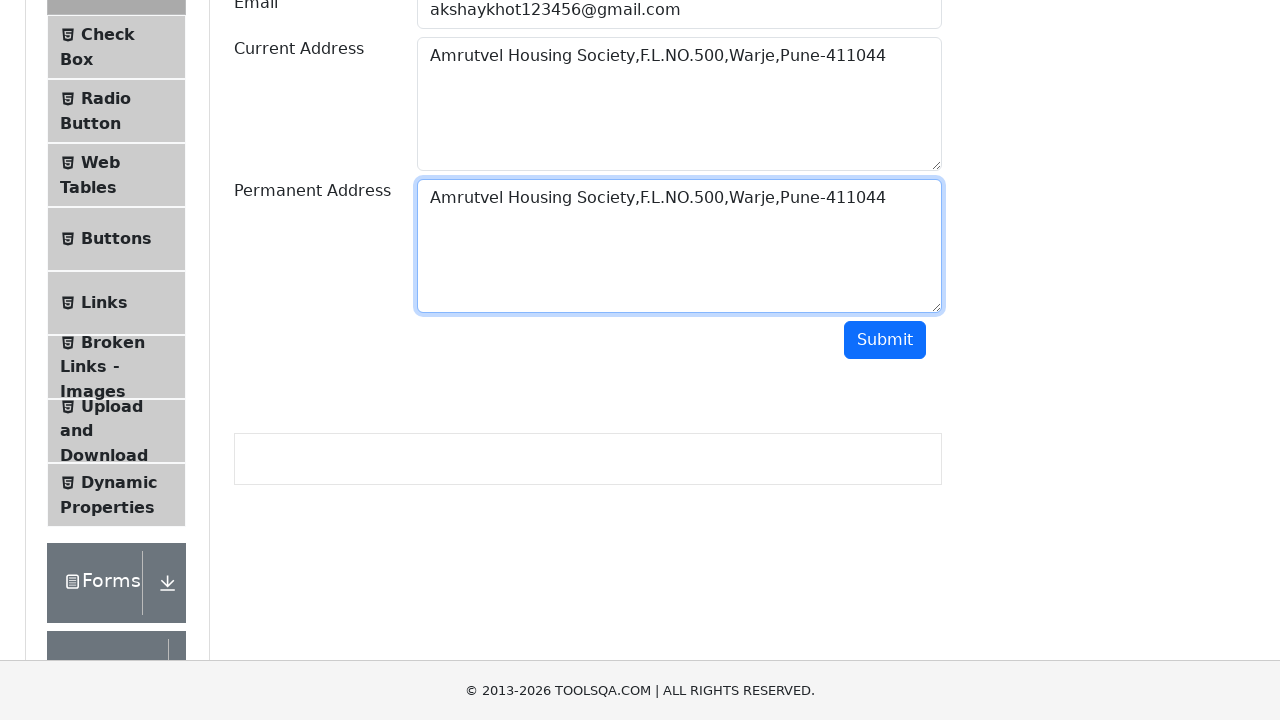

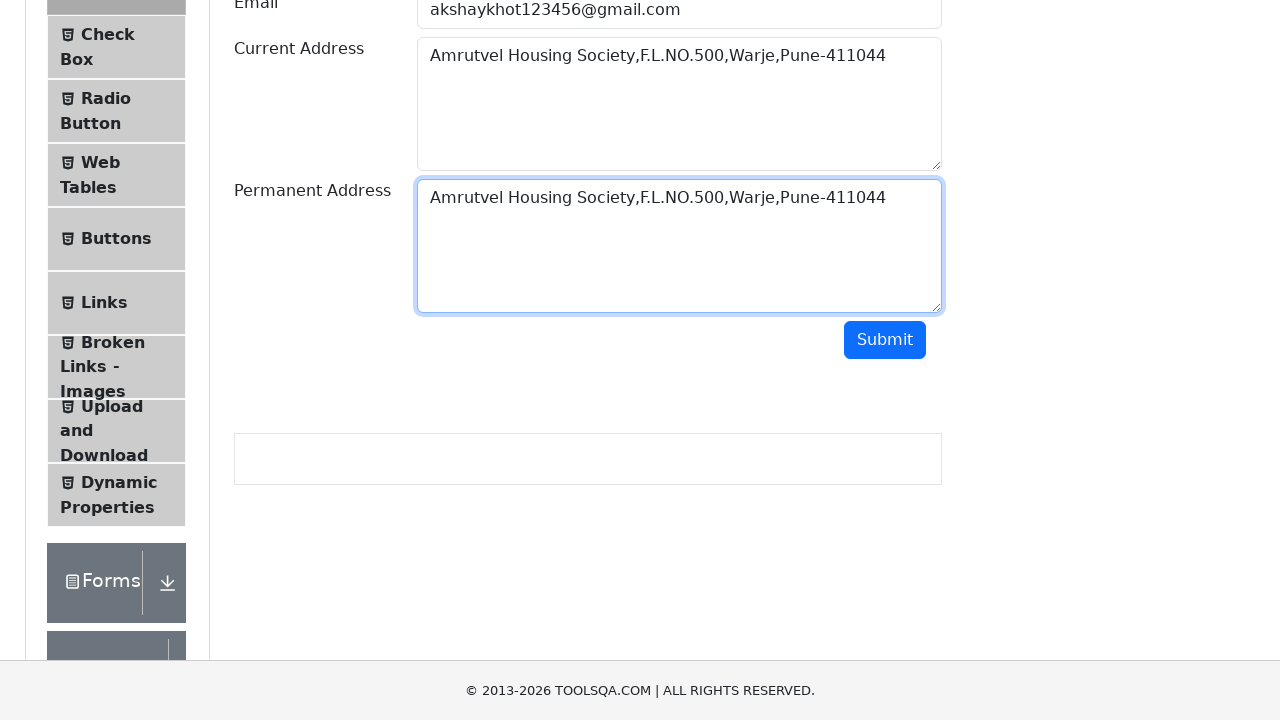